Tests drag and drop functionality by dragging an element from column A to column B.

Starting URL: http://the-internet.herokuapp.com/drag_and_drop

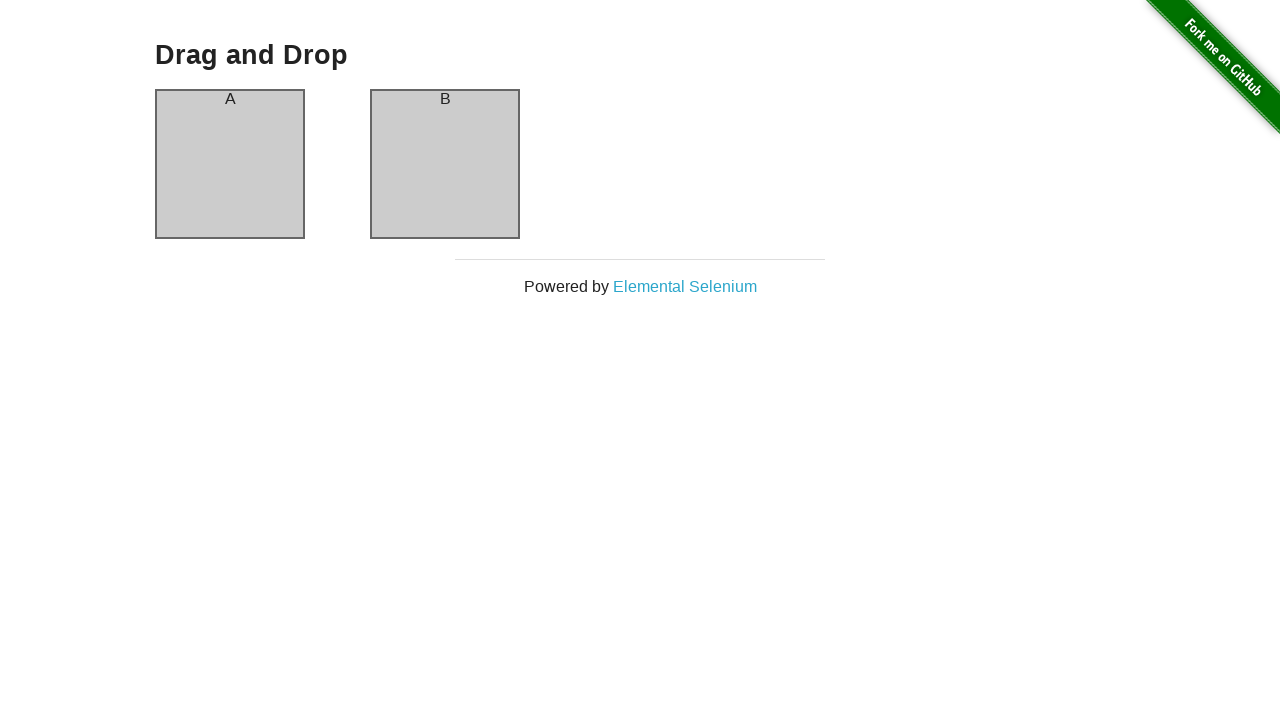

Waited for column A to be visible
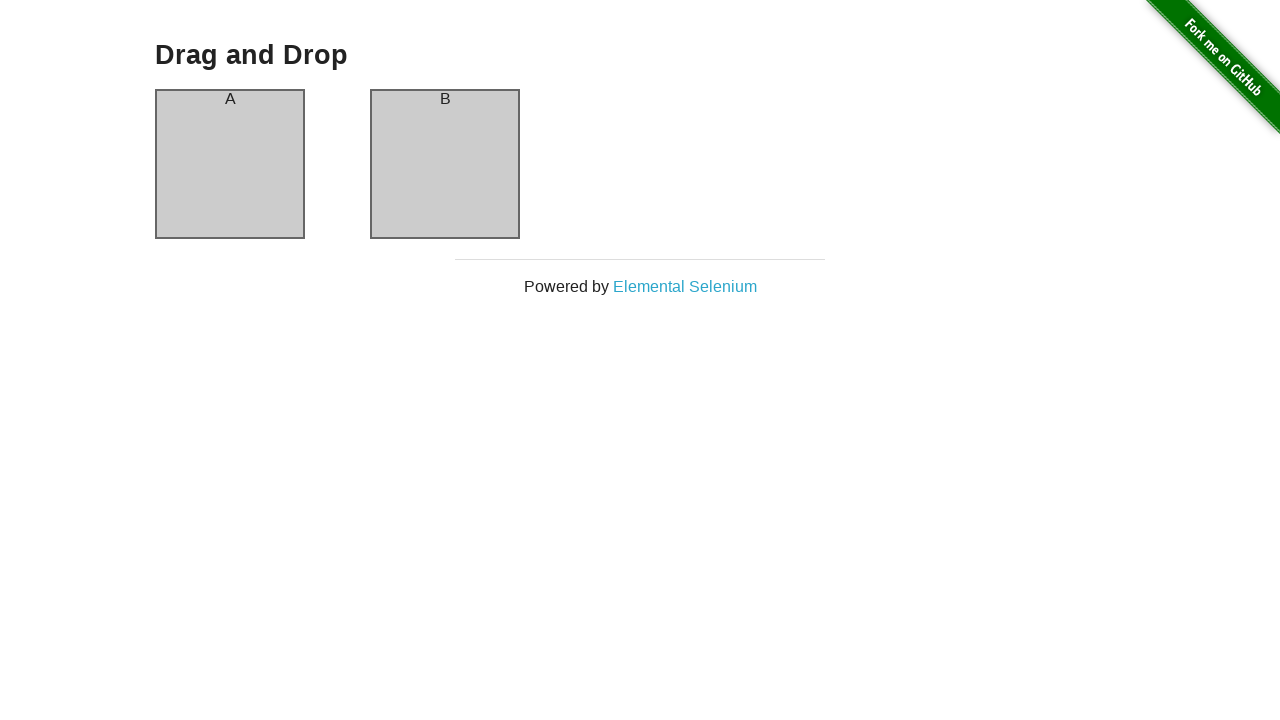

Waited for column B to be visible
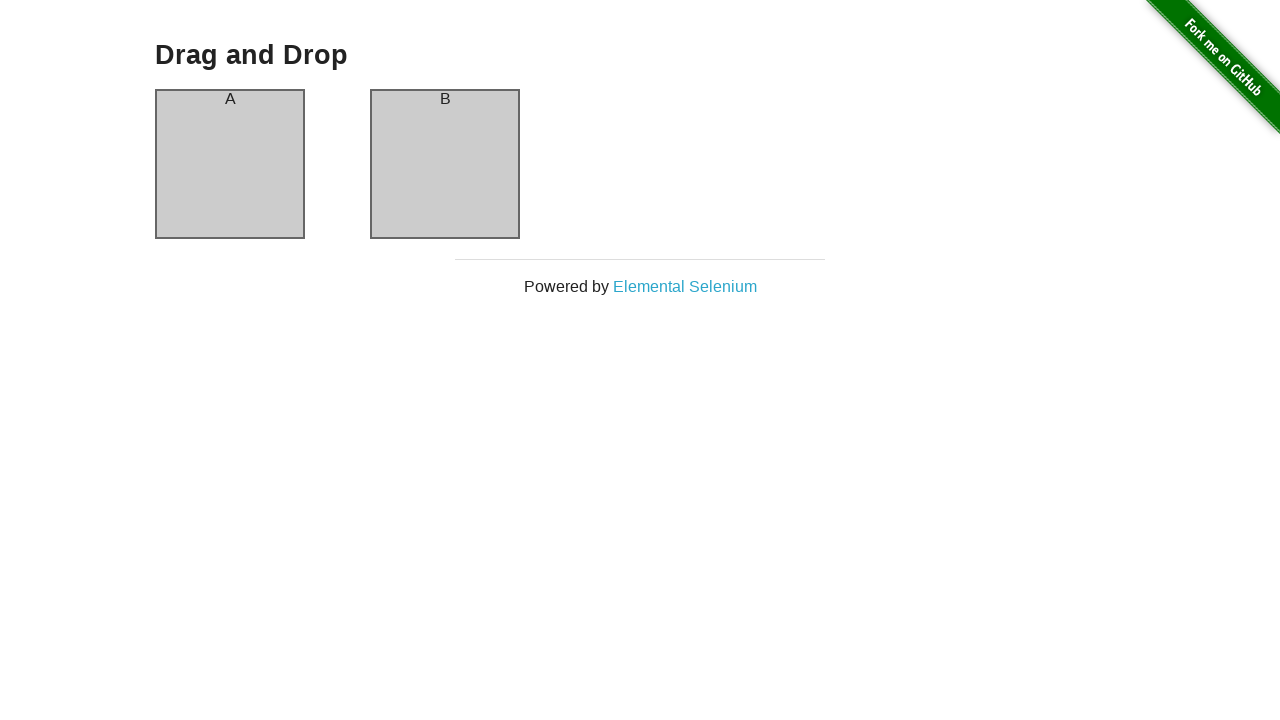

Located source element in column A
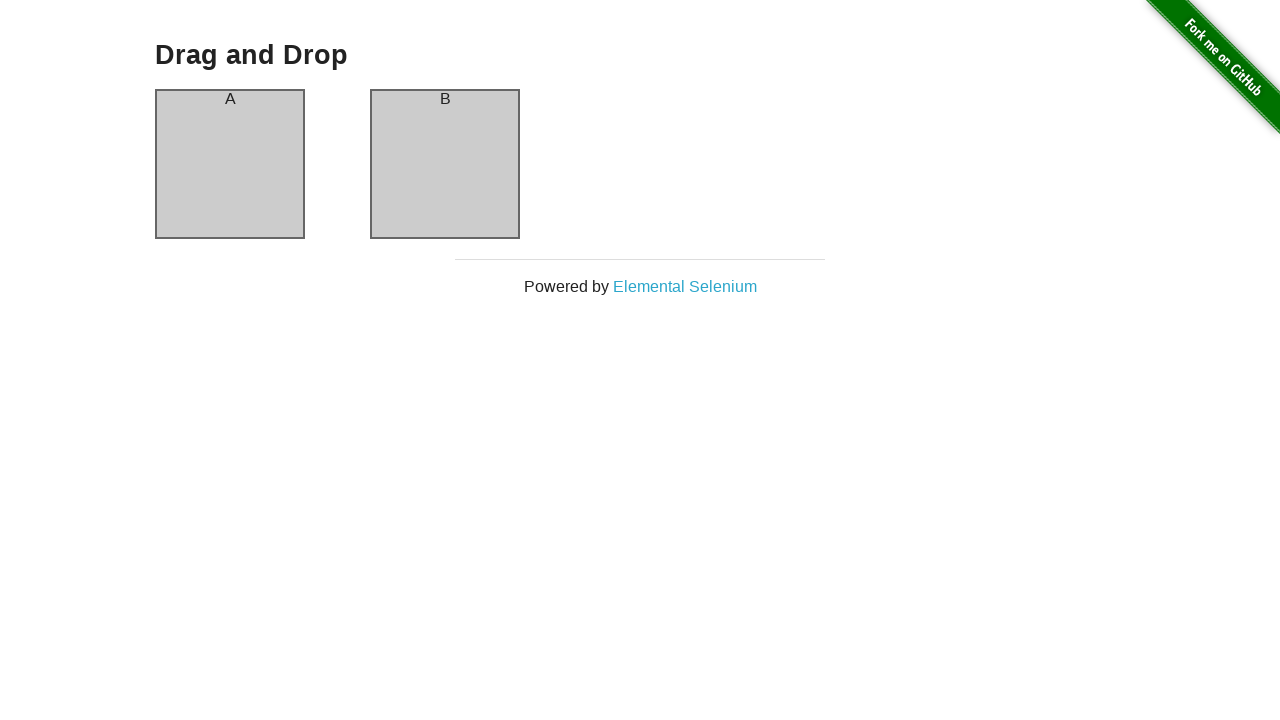

Located target element in column B
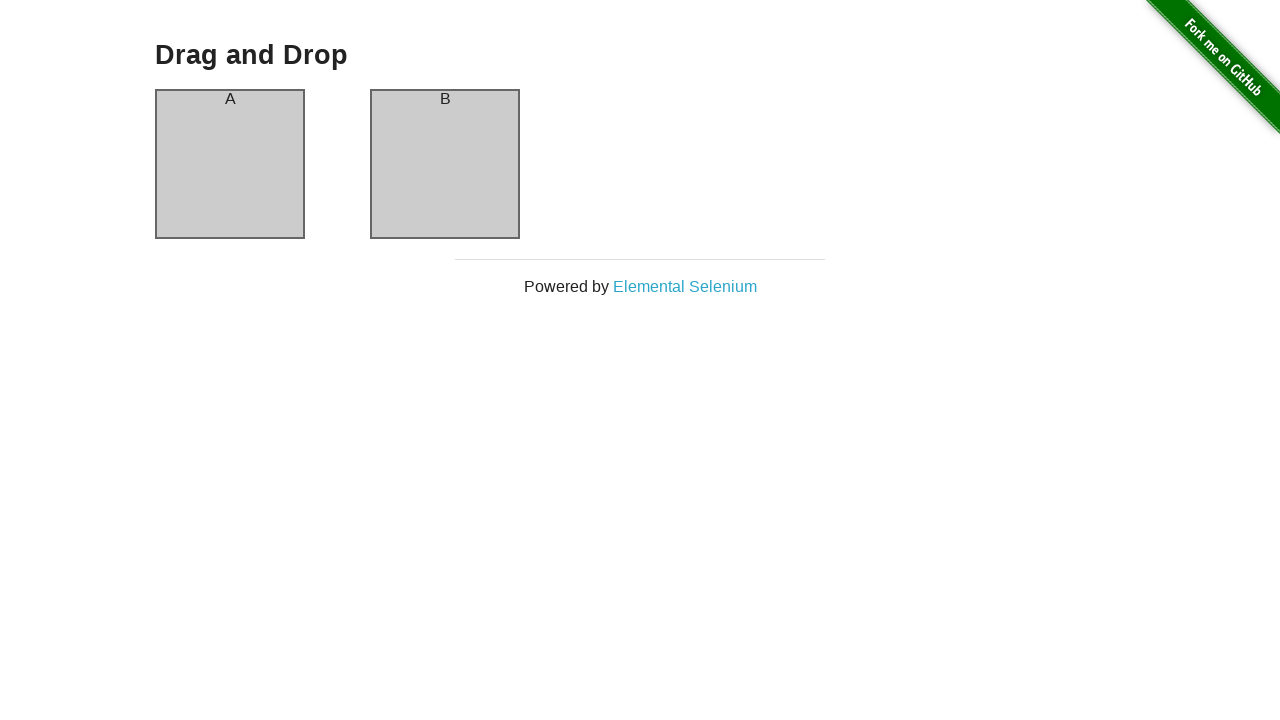

Dragged element from column A to column B at (445, 164)
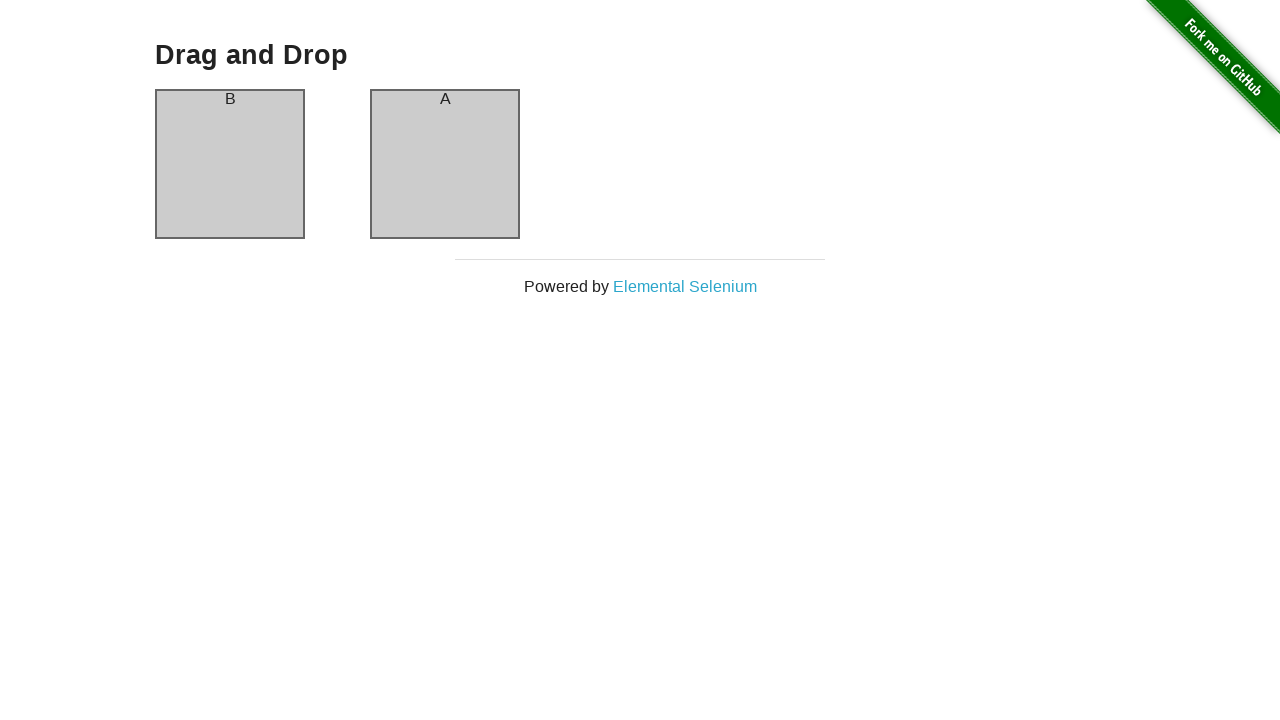

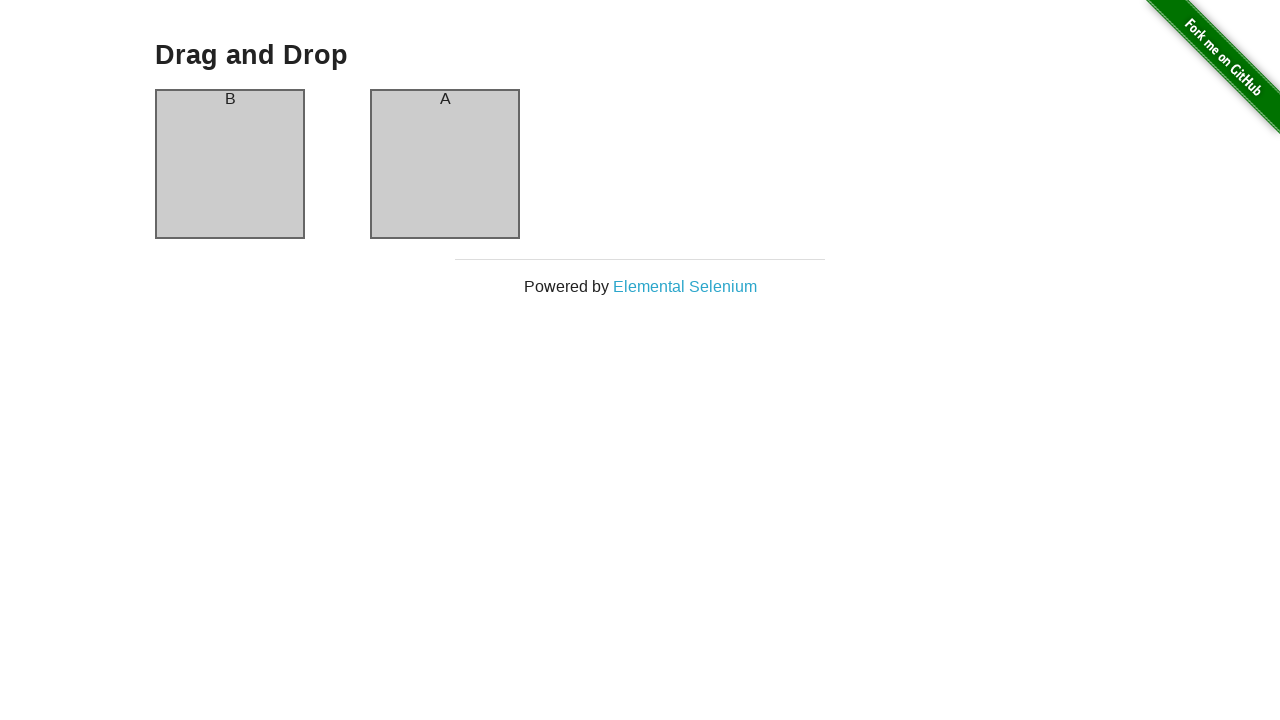